Tests handling of JavaScript alert dialogs by clicking a button that triggers an alert, accepting it, then reading a value from the page, calculating a mathematical result, and submitting the answer.

Starting URL: http://suninjuly.github.io/alert_accept.html

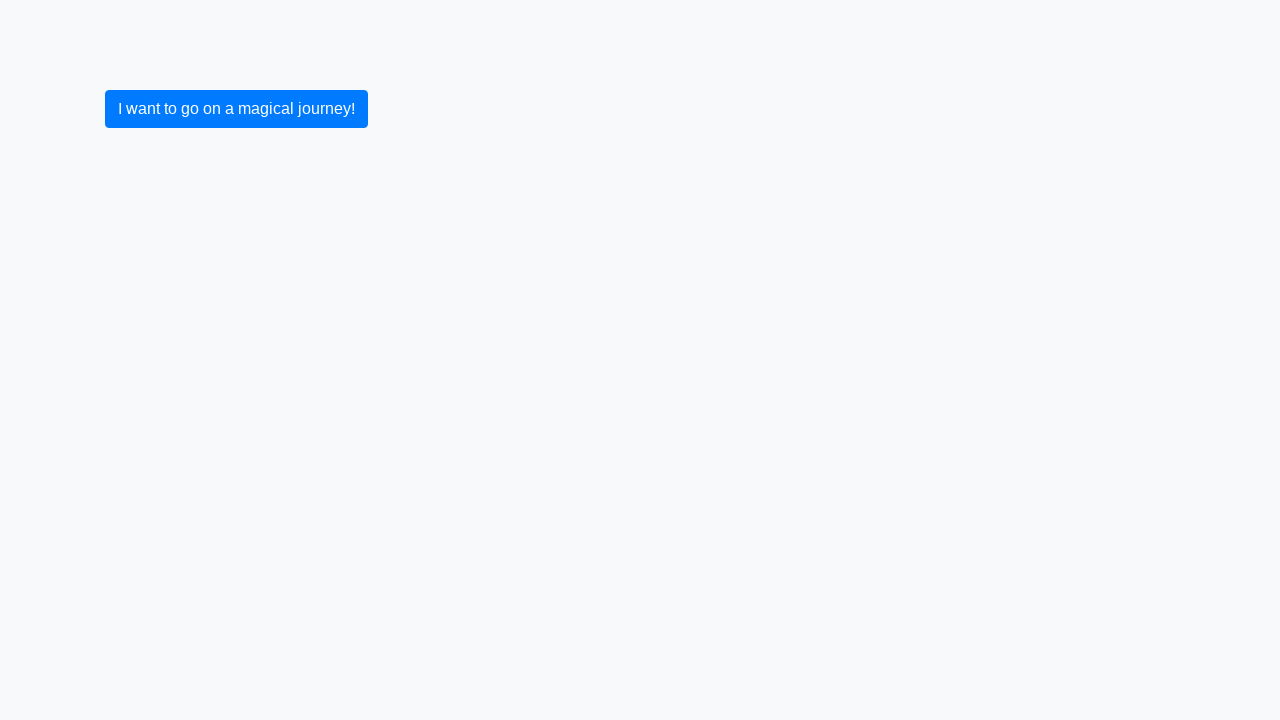

Set up dialog handler to auto-accept JavaScript alerts
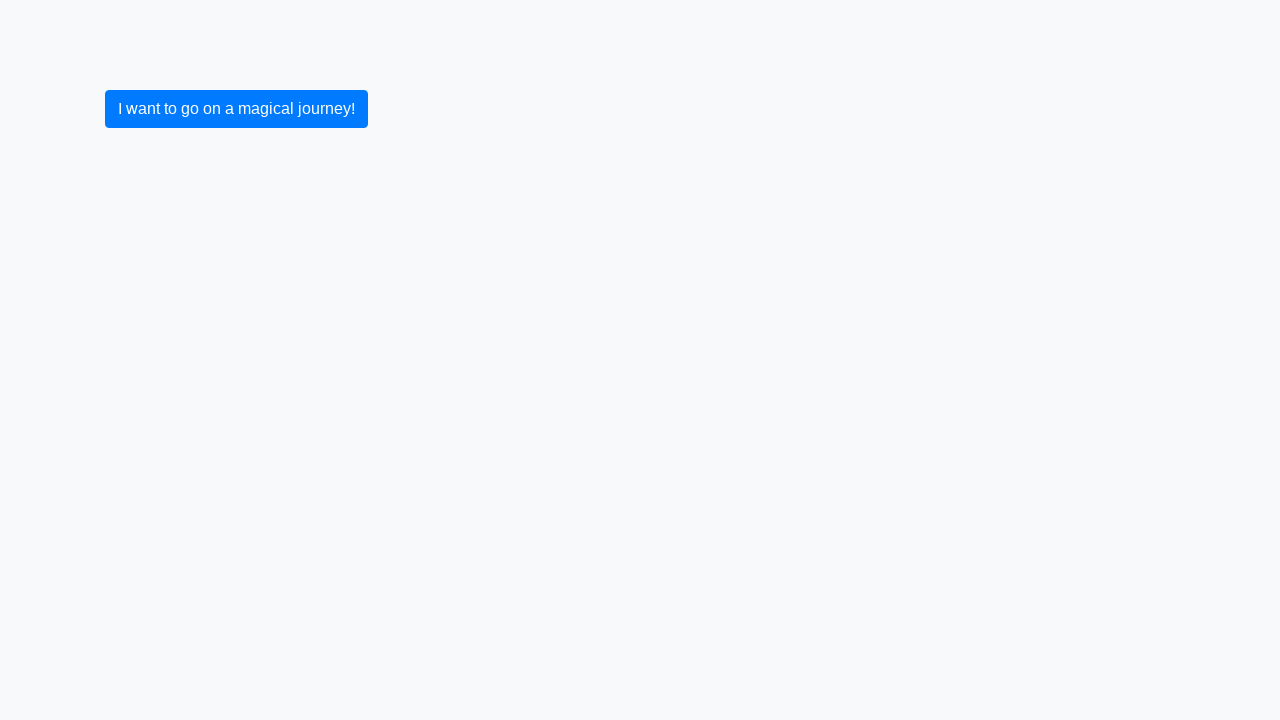

Clicked button to trigger alert dialog at (236, 109) on button
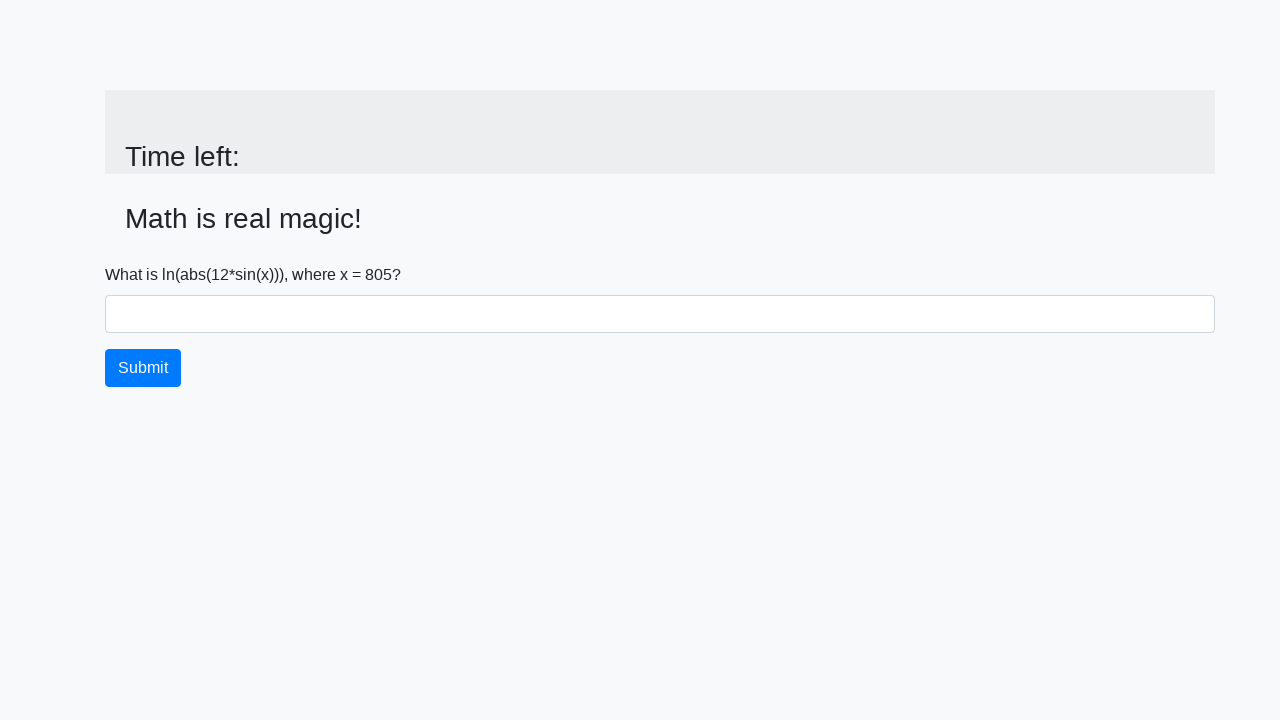

Alert was accepted and page updated with input value element
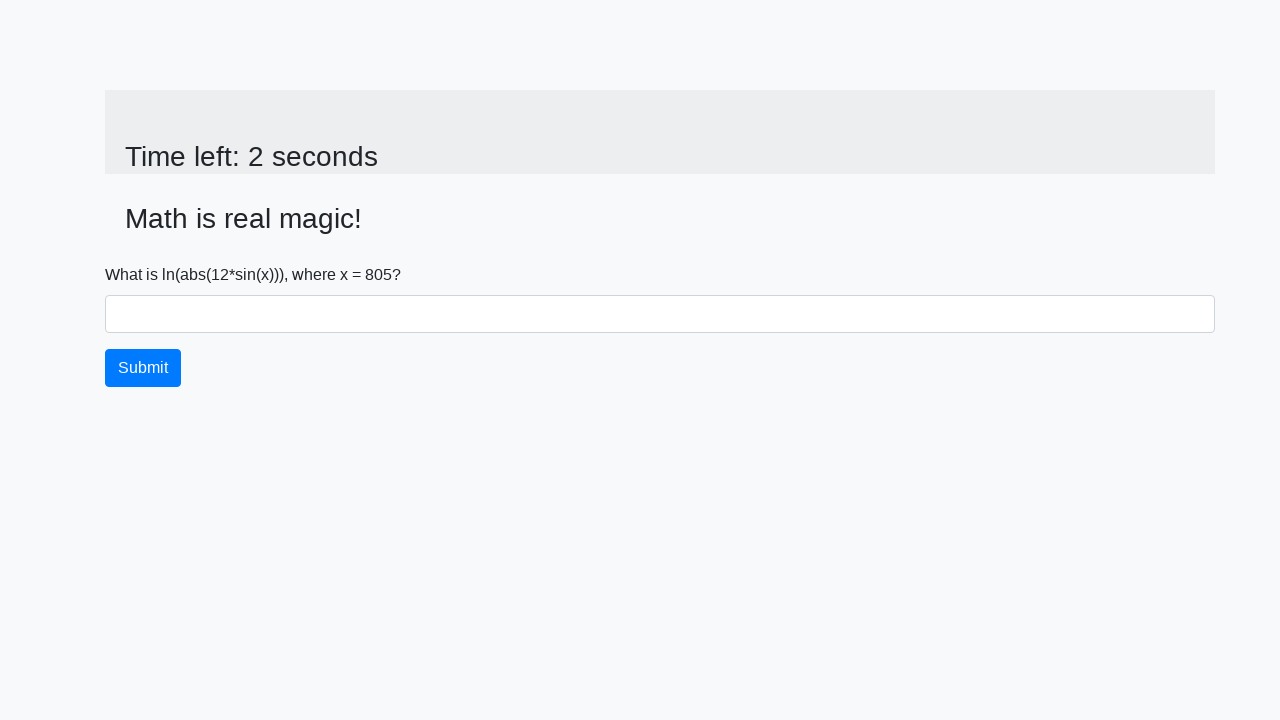

Retrieved value from page: 805
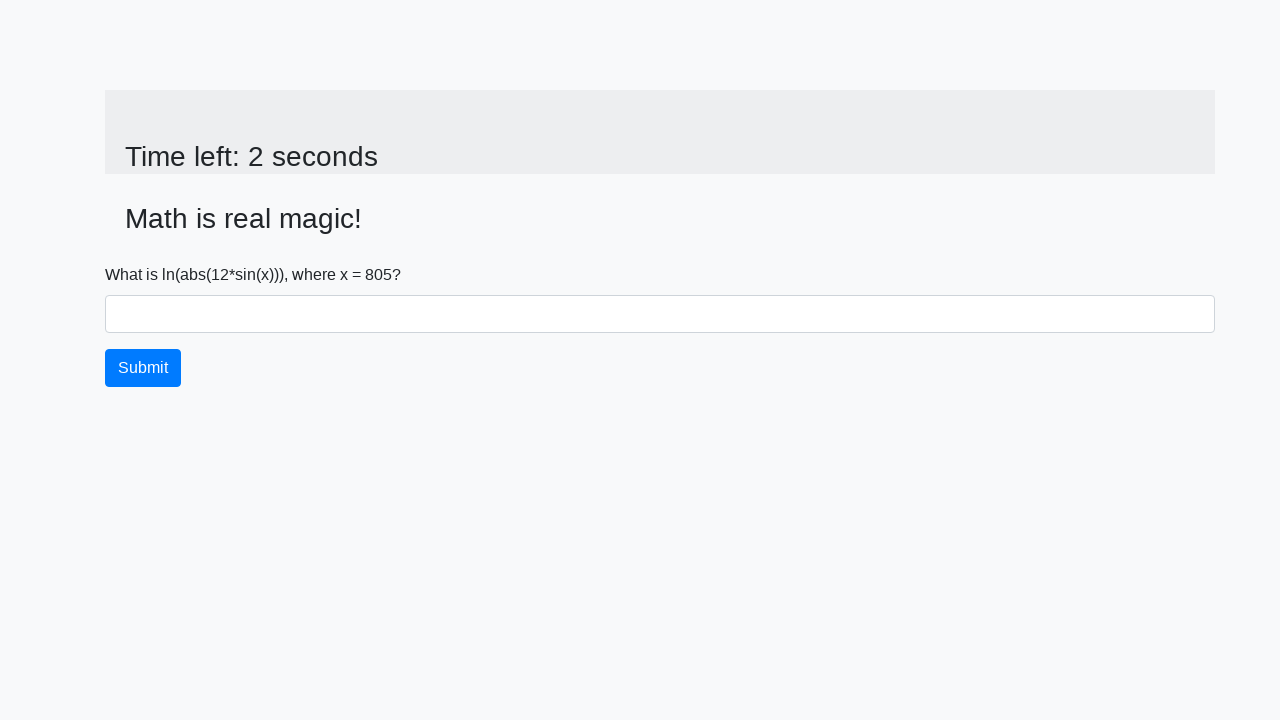

Calculated answer and filled answer field with: 2.104093765231223 on #answer
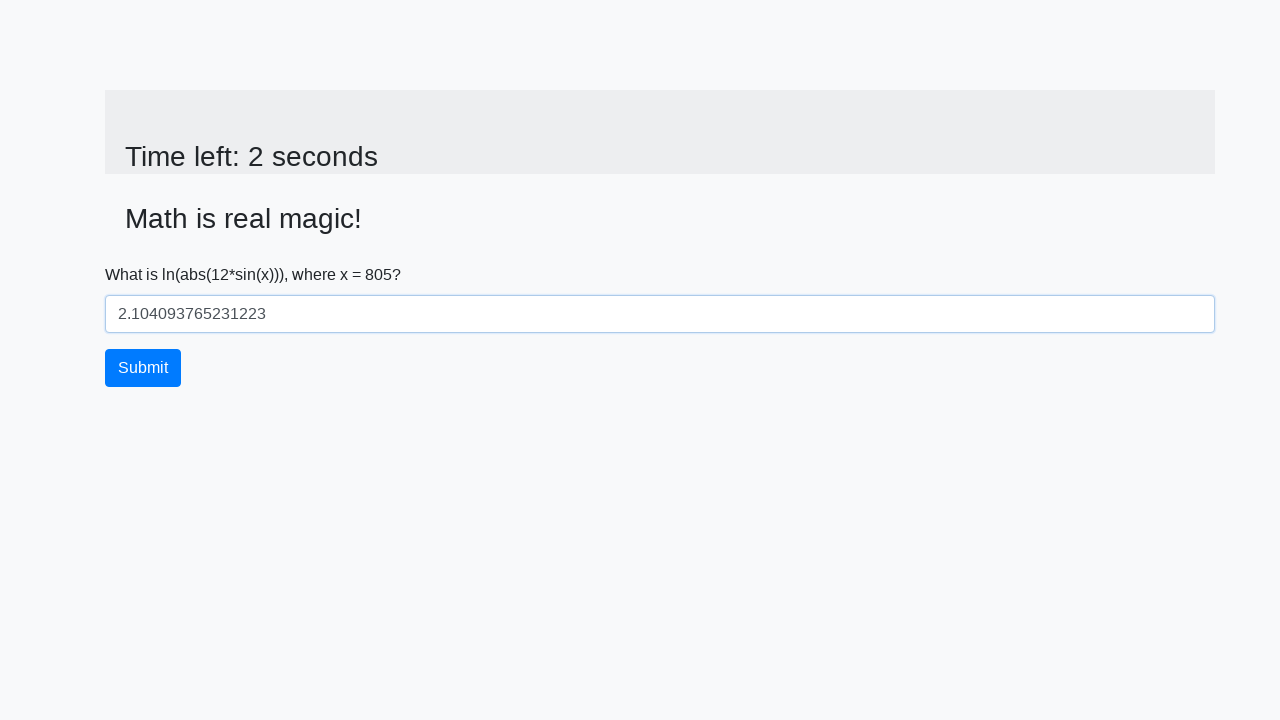

Clicked submit button to submit the answer at (143, 368) on button
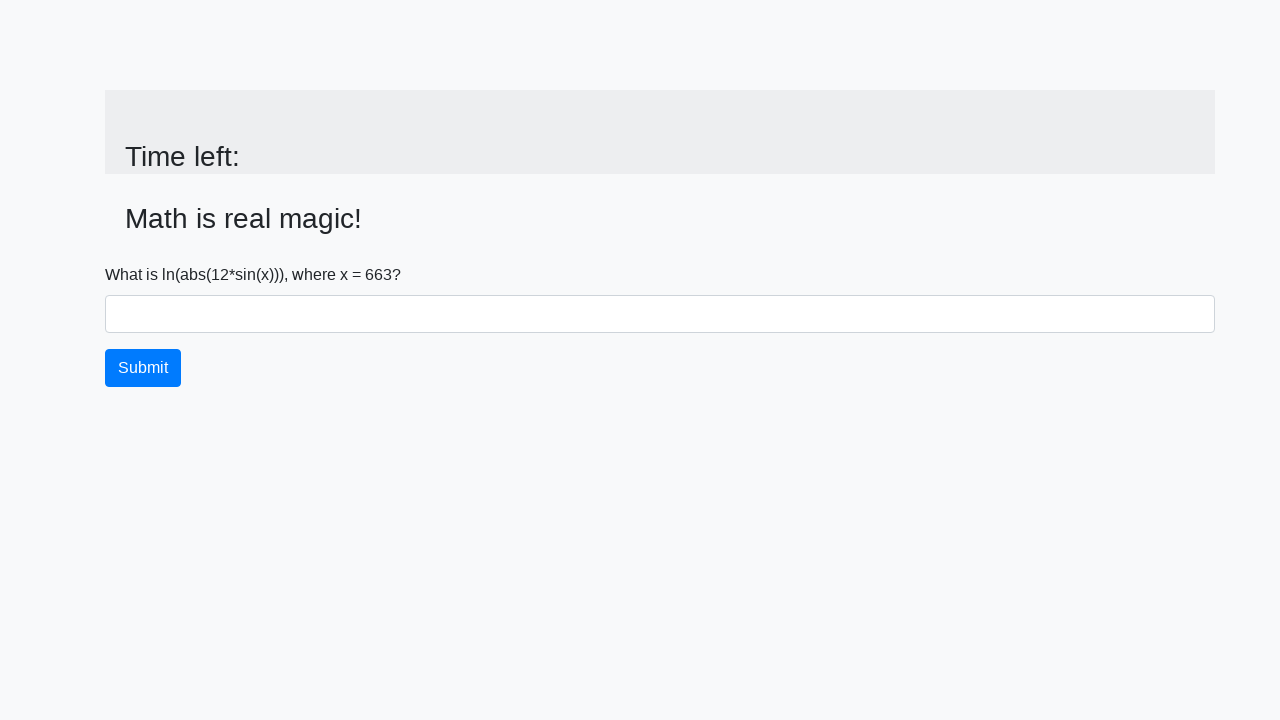

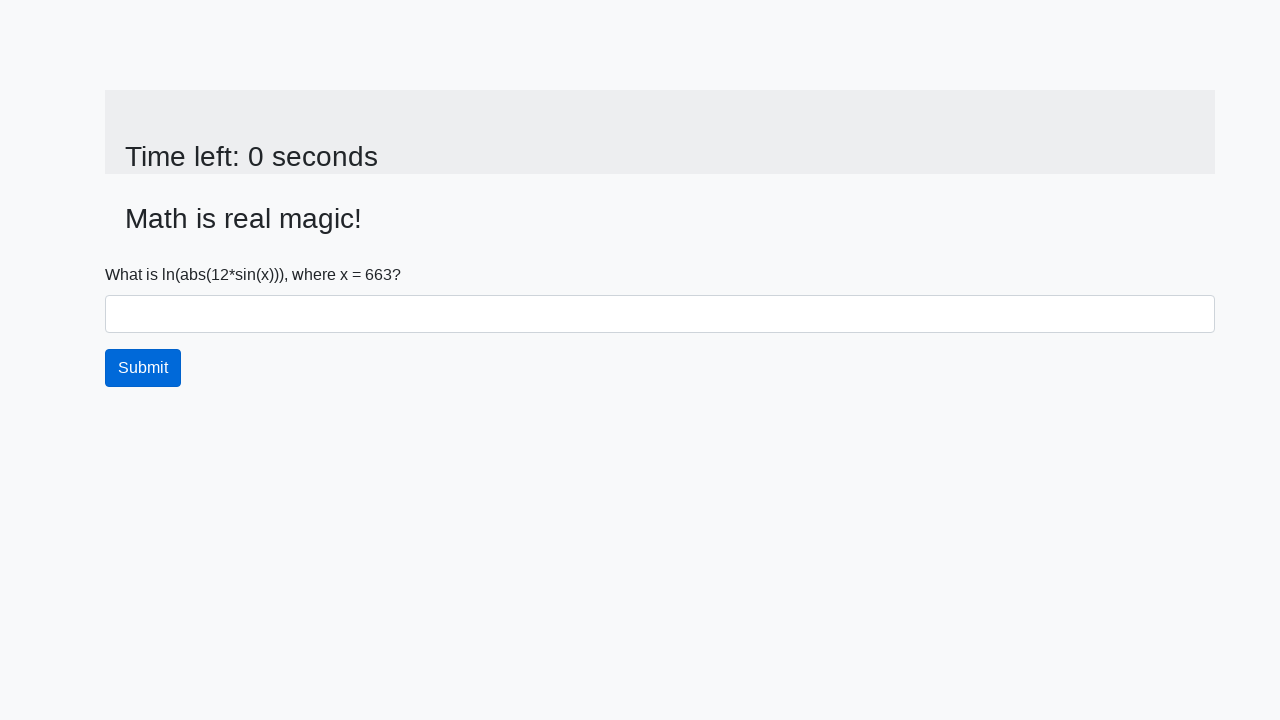